Navigates to draugiem.lv and verifies the presence of login button and remember me checkbox elements

Starting URL: http://www.draugiem.lv

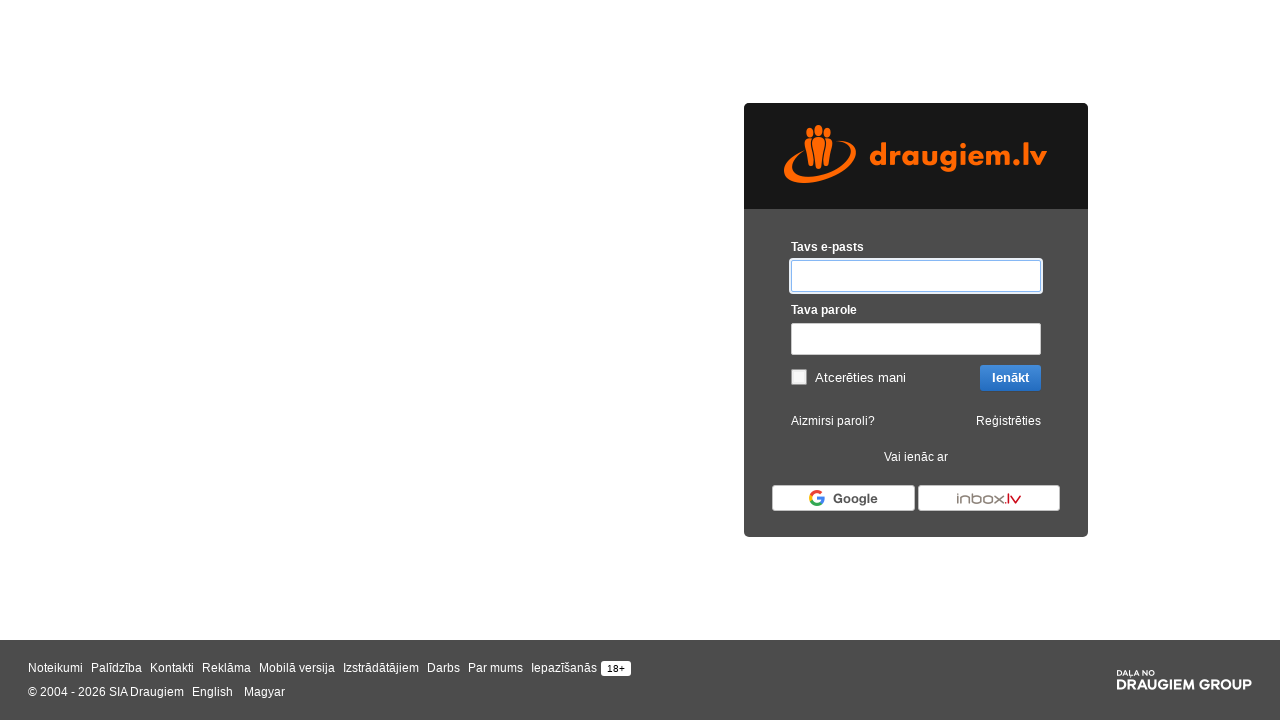

Navigated to draugiem.lv
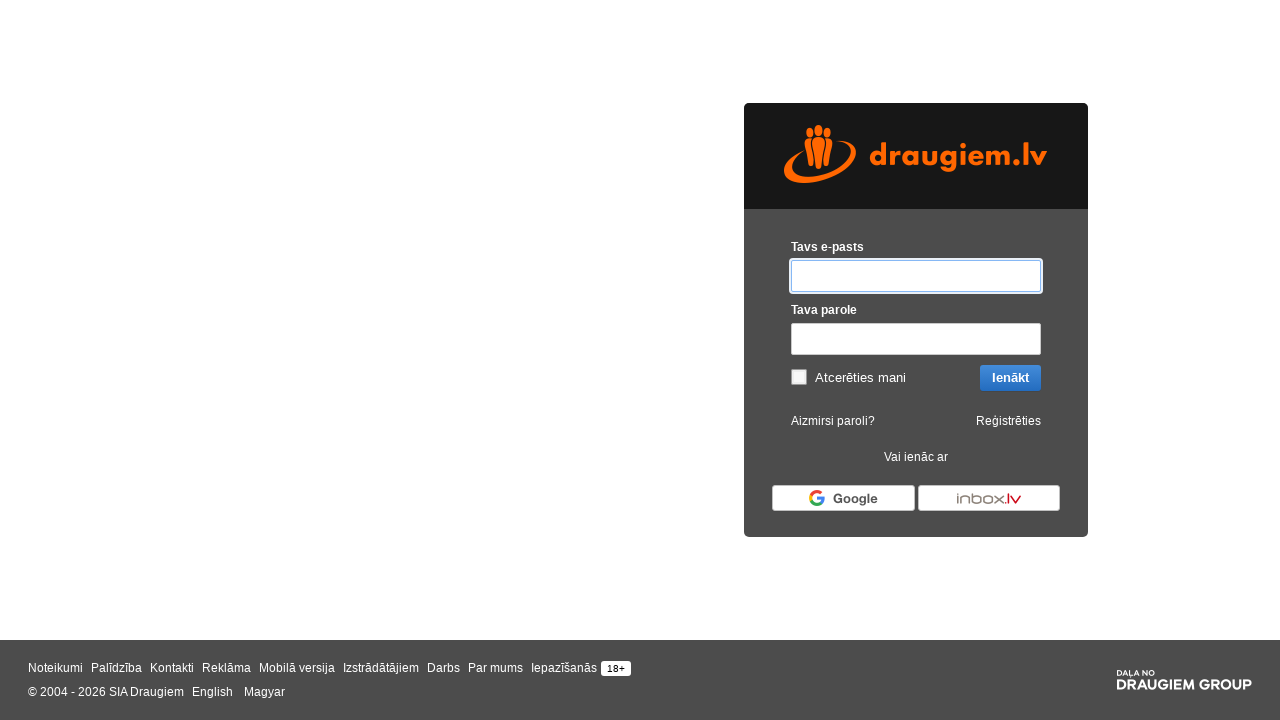

Located login button element
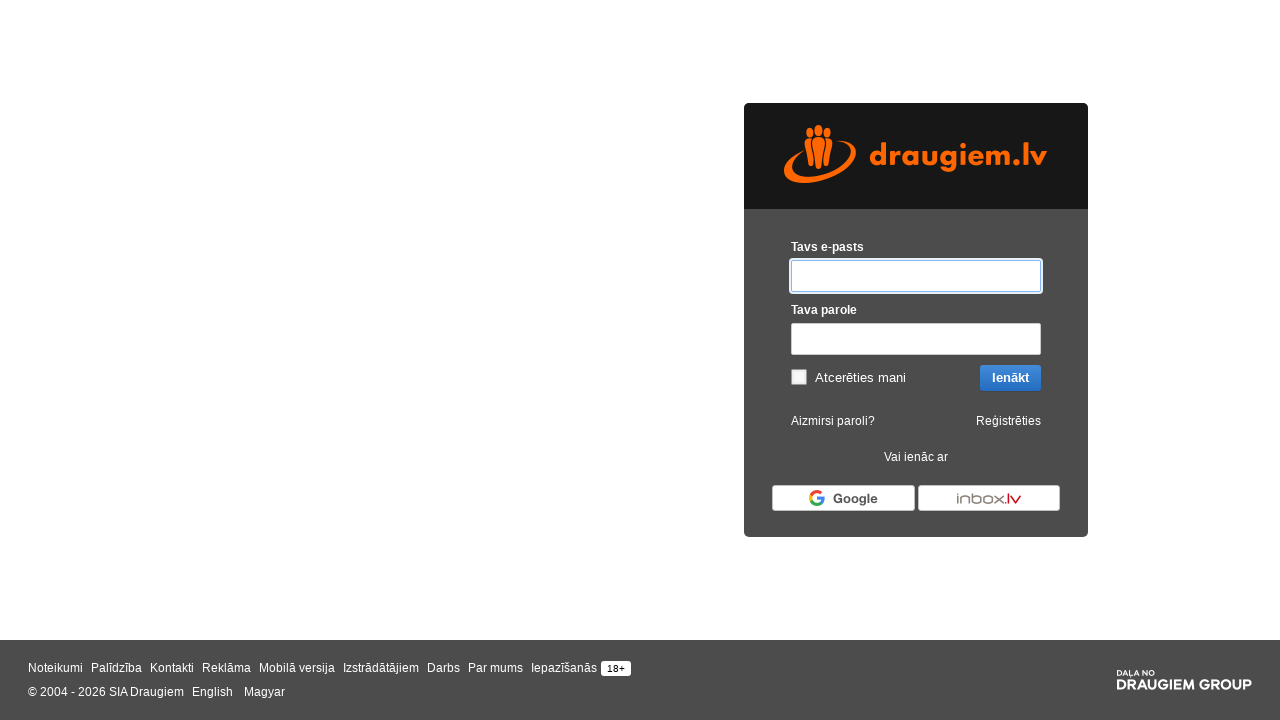

Retrieved login button text: 'Ienākt'
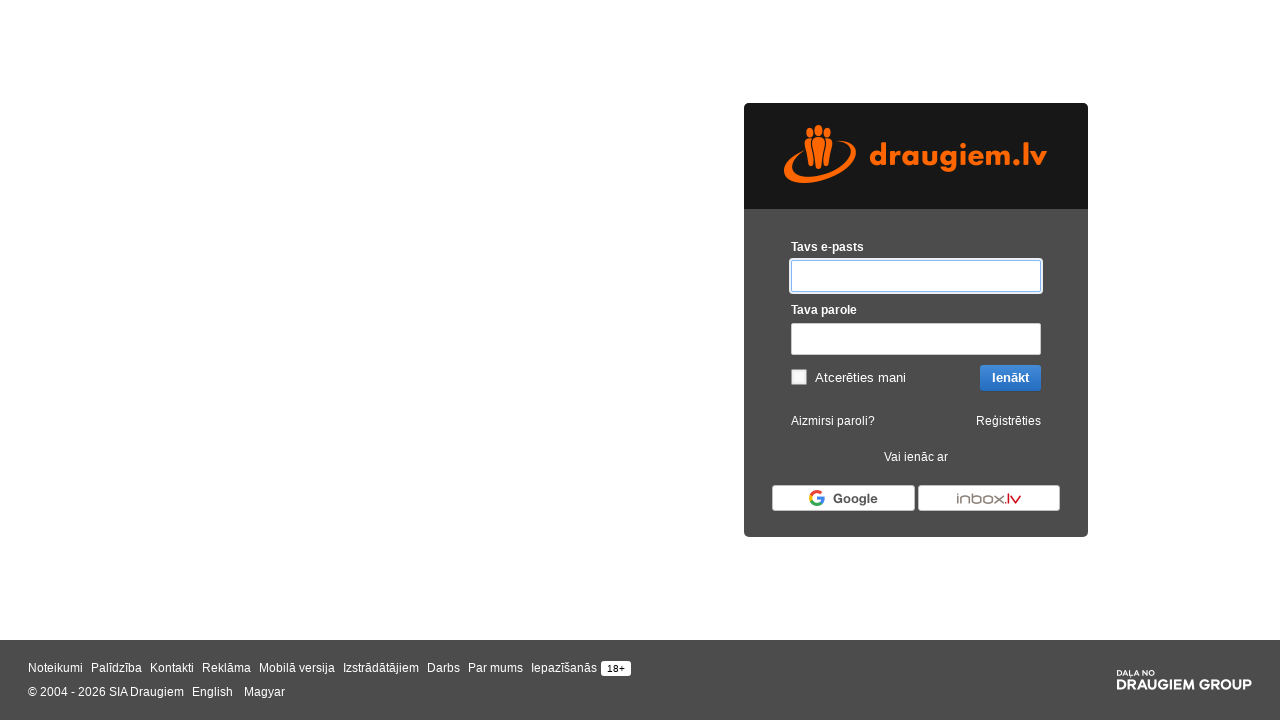

Located remember me checkbox element
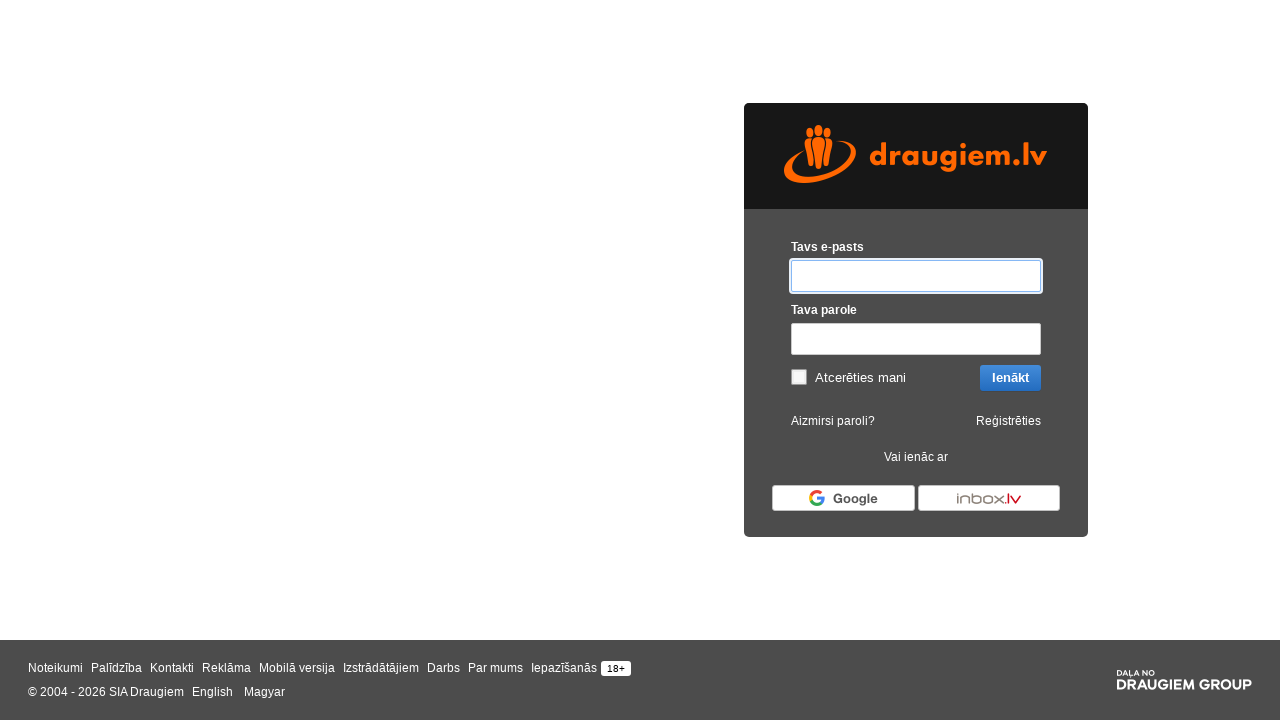

Retrieved remember me checkbox text: ' Atcerēties mani'
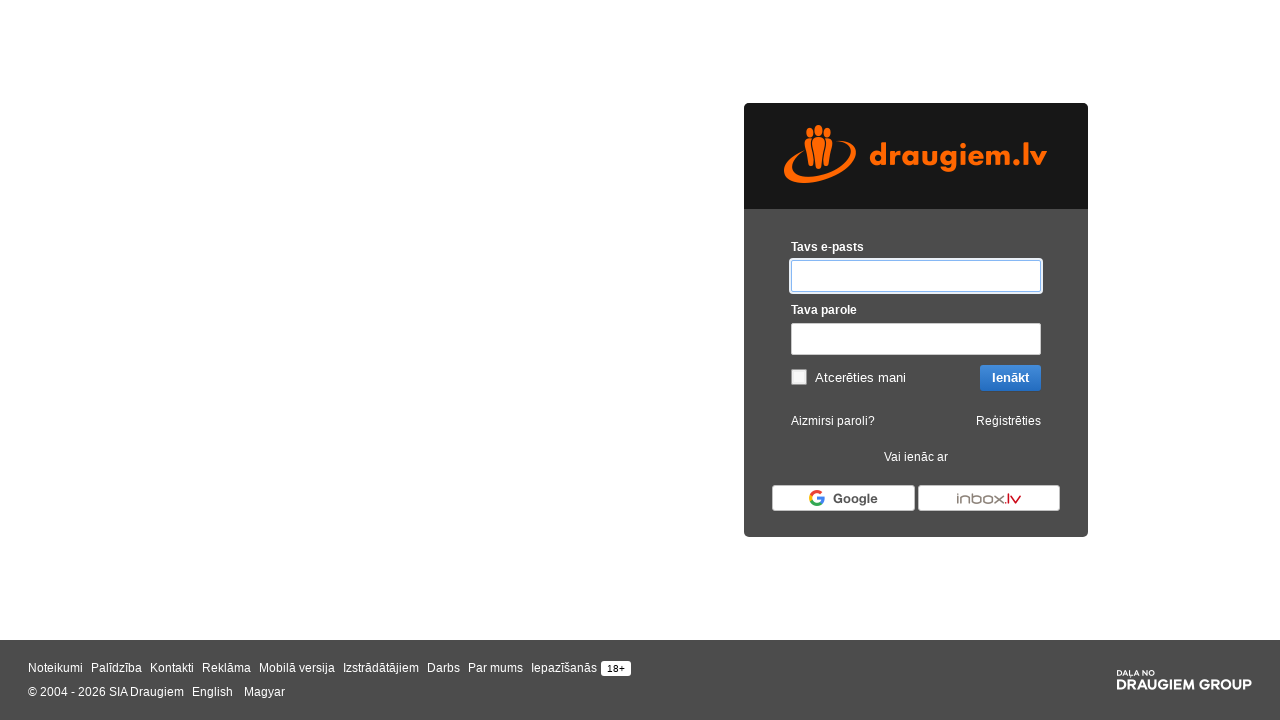

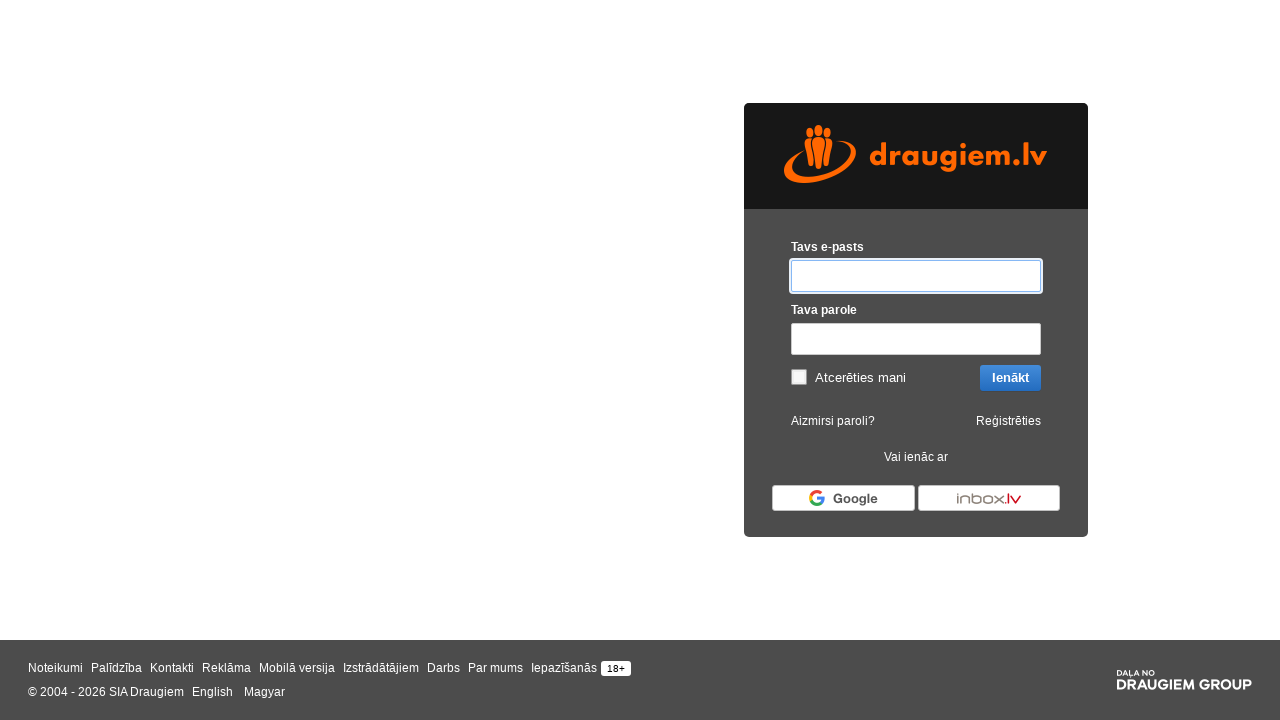